Navigates to a download page and verifies that download links are present and accessible by checking that link elements exist with valid href attributes.

Starting URL: https://the-internet.herokuapp.com/download

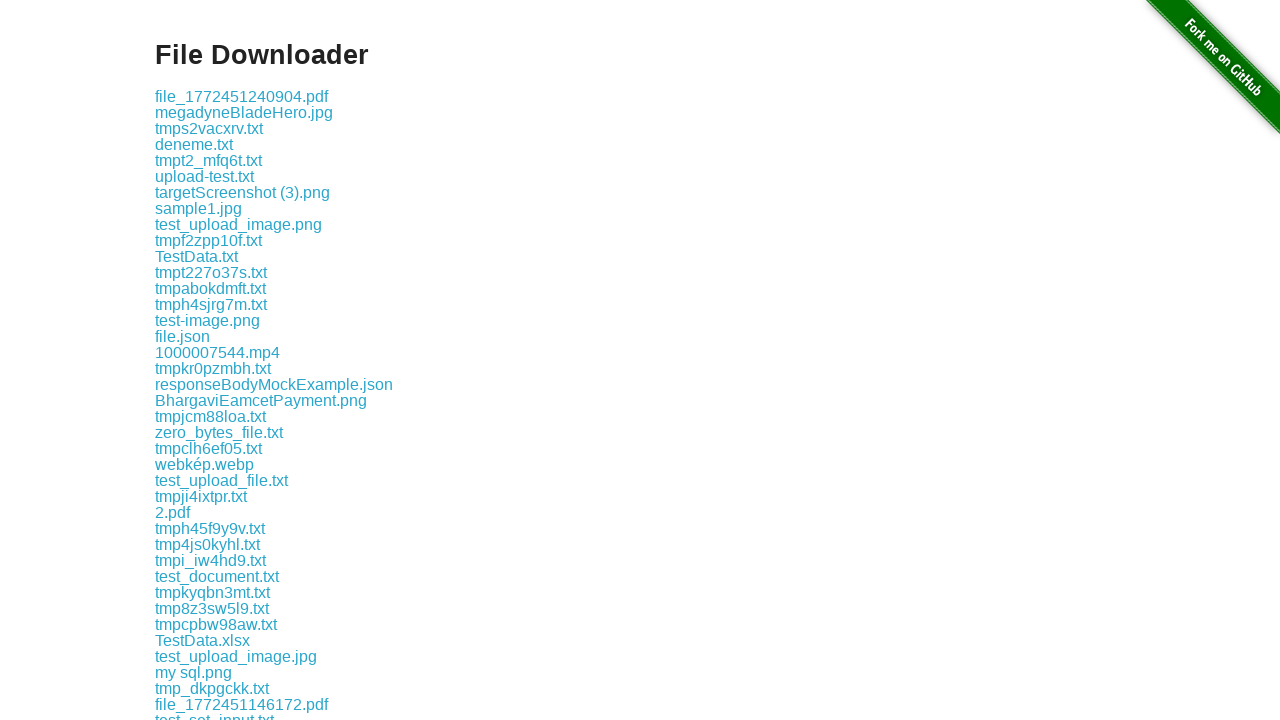

Waited for download links section to load
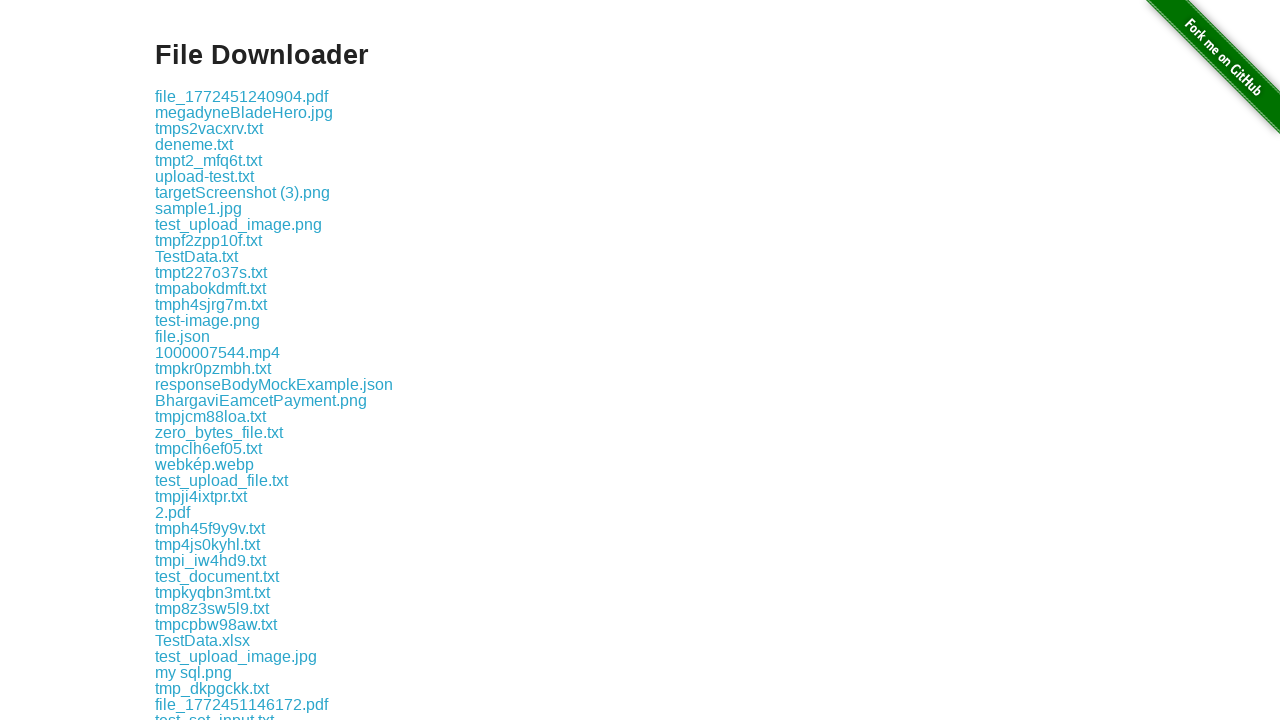

Located the first download link element
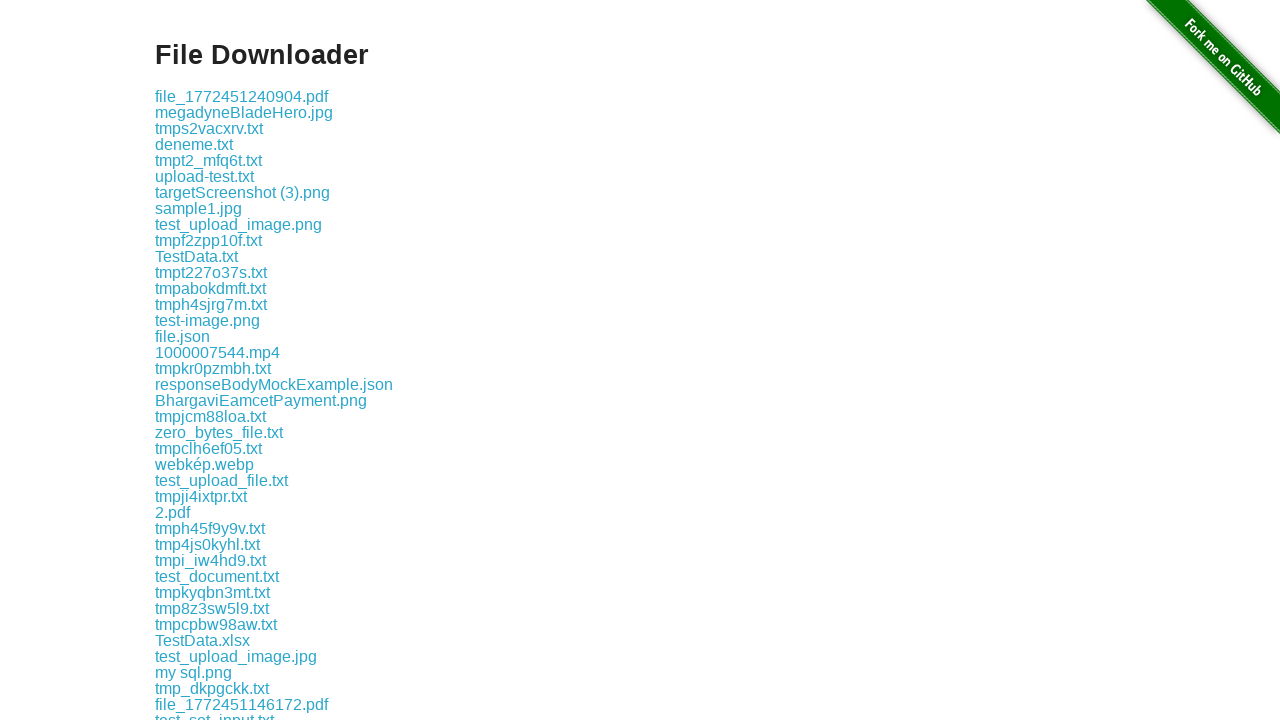

Retrieved href attribute from download link
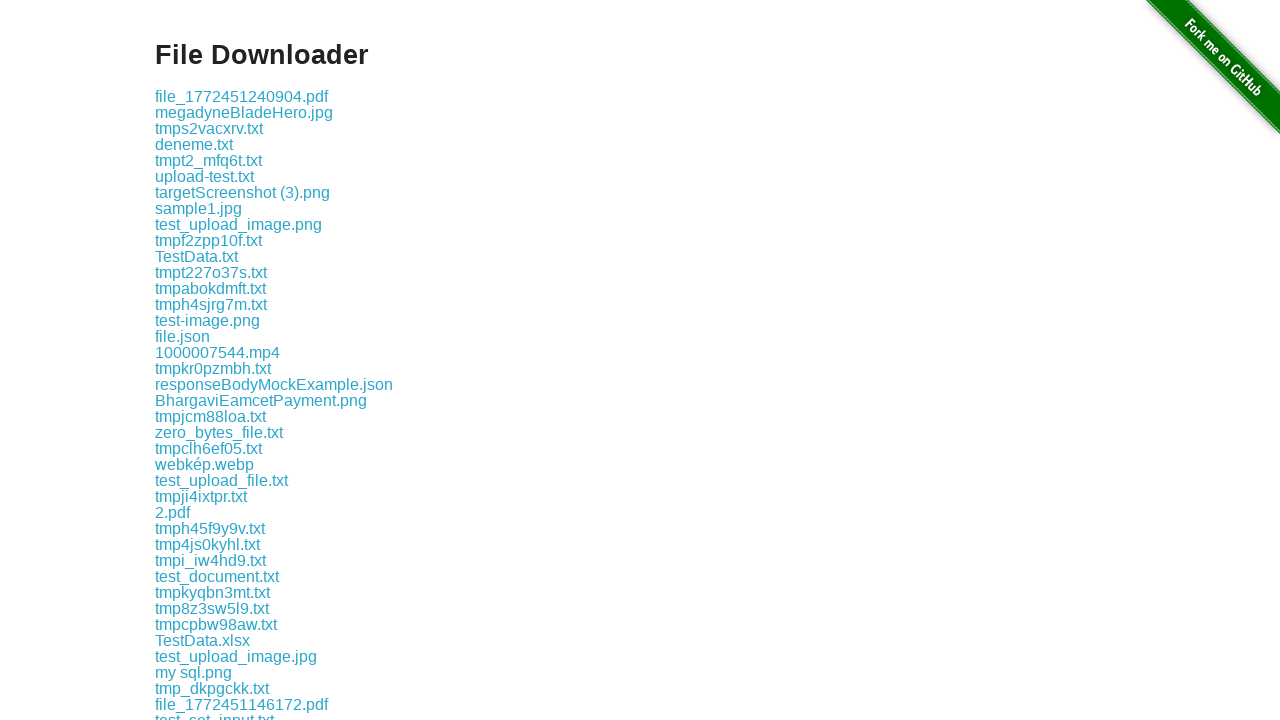

Verified that download link has valid non-empty href attribute
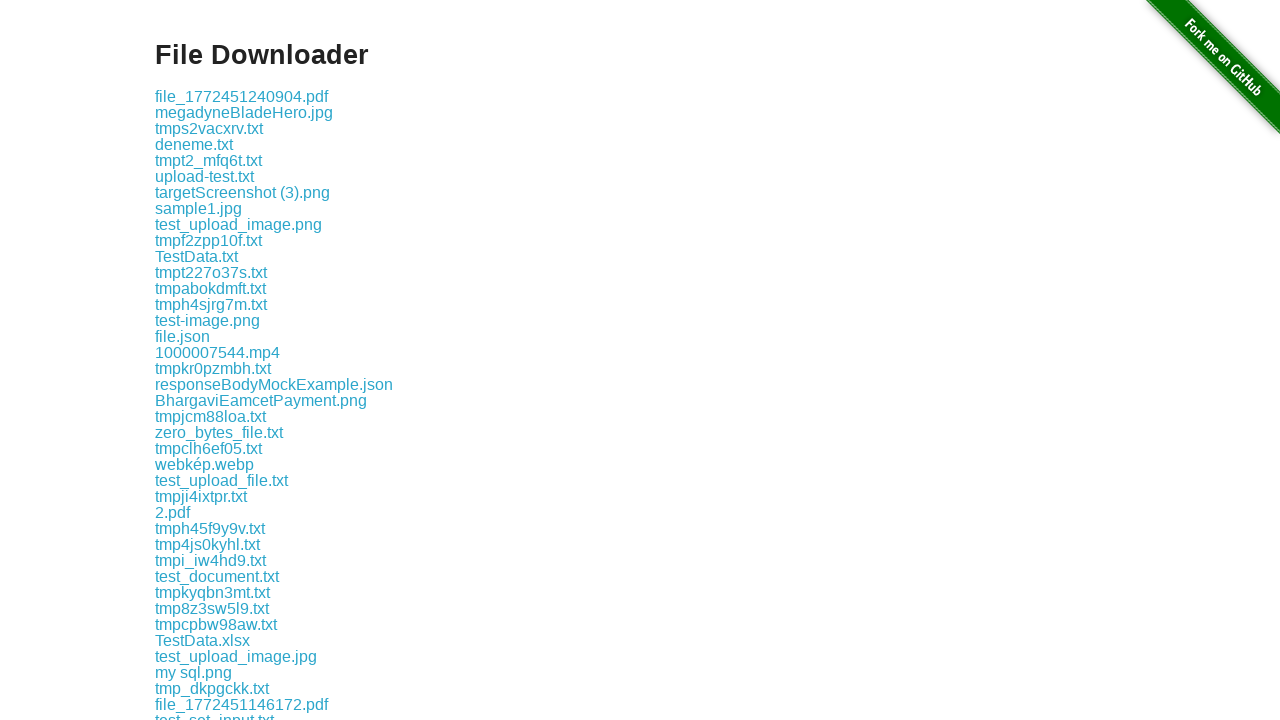

Clicked on the download link to verify it is interactive at (242, 96) on .example a >> nth=0
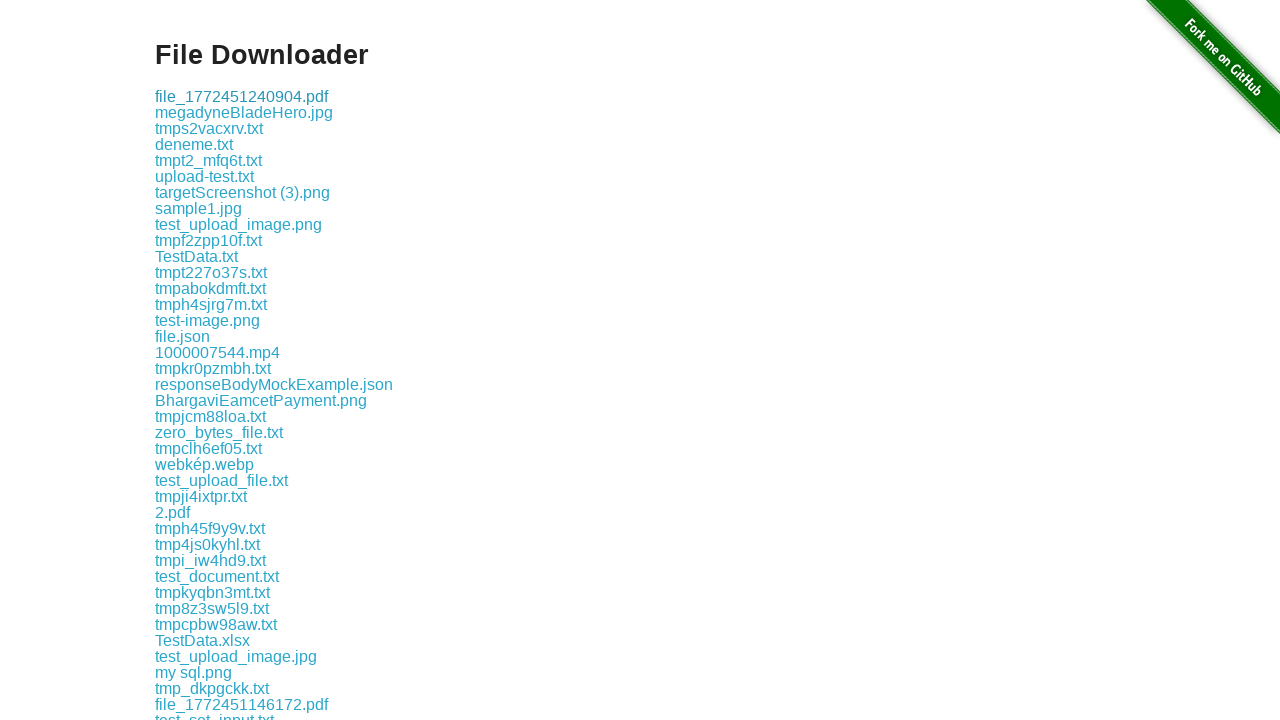

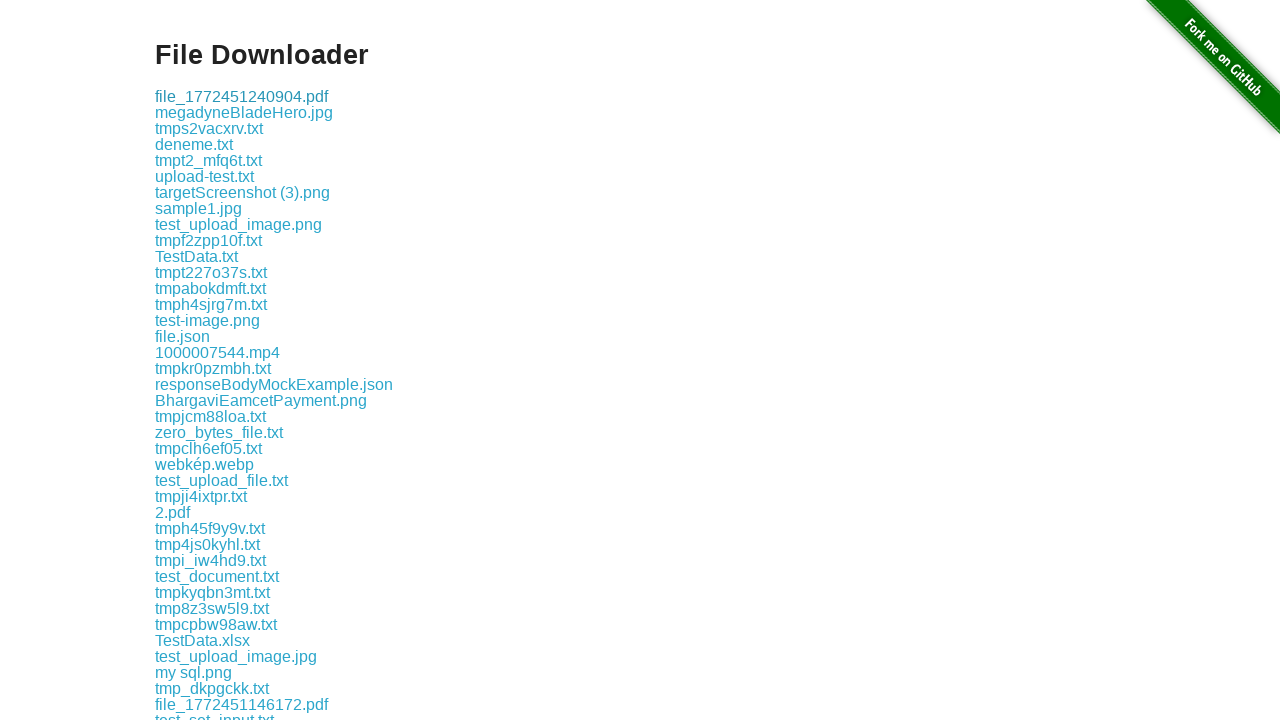